Tests clearing the complete state of all items by checking and unchecking the toggle all checkbox

Starting URL: https://demo.playwright.dev/todomvc

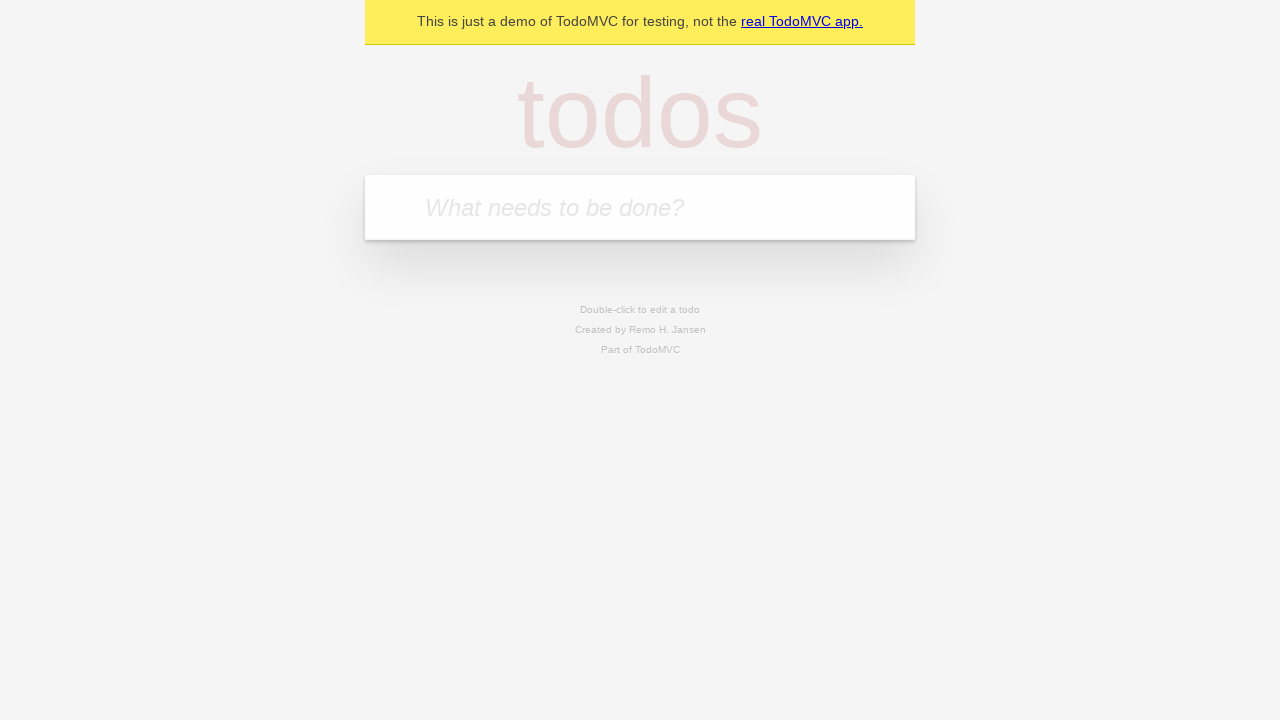

Filled todo input with 'buy some cheese' on internal:attr=[placeholder="What needs to be done?"i]
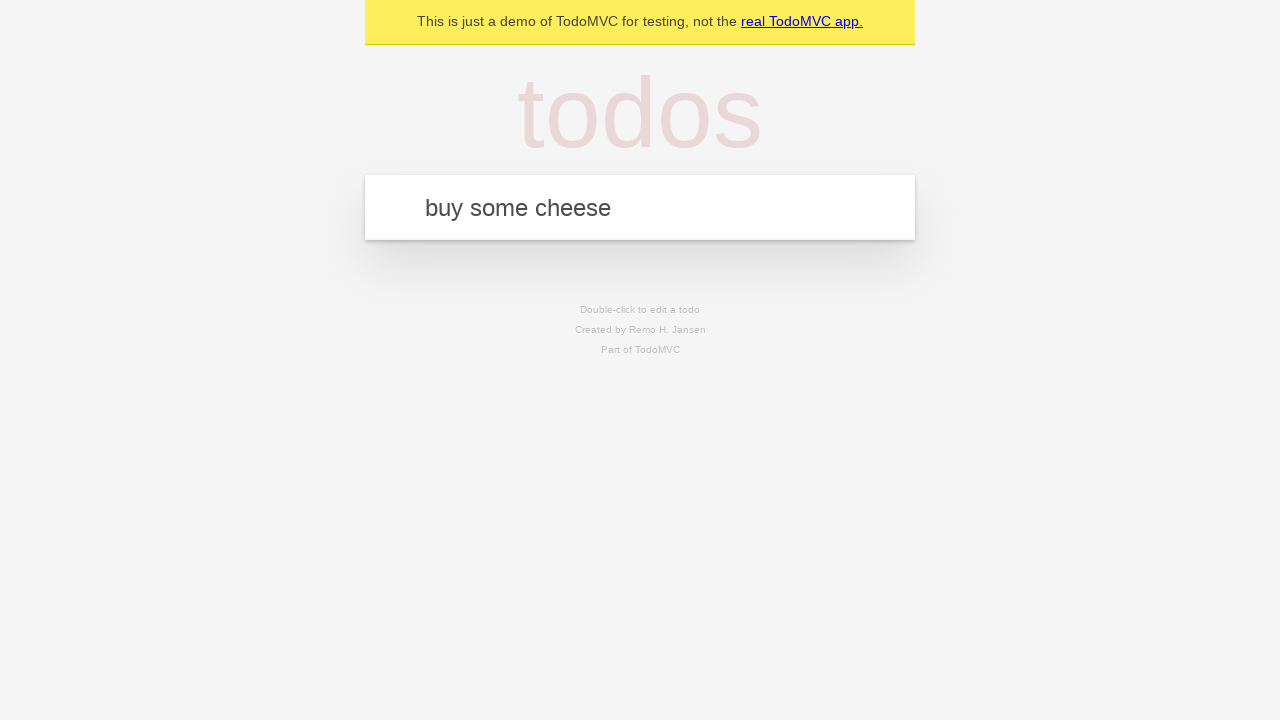

Pressed Enter to create first todo on internal:attr=[placeholder="What needs to be done?"i]
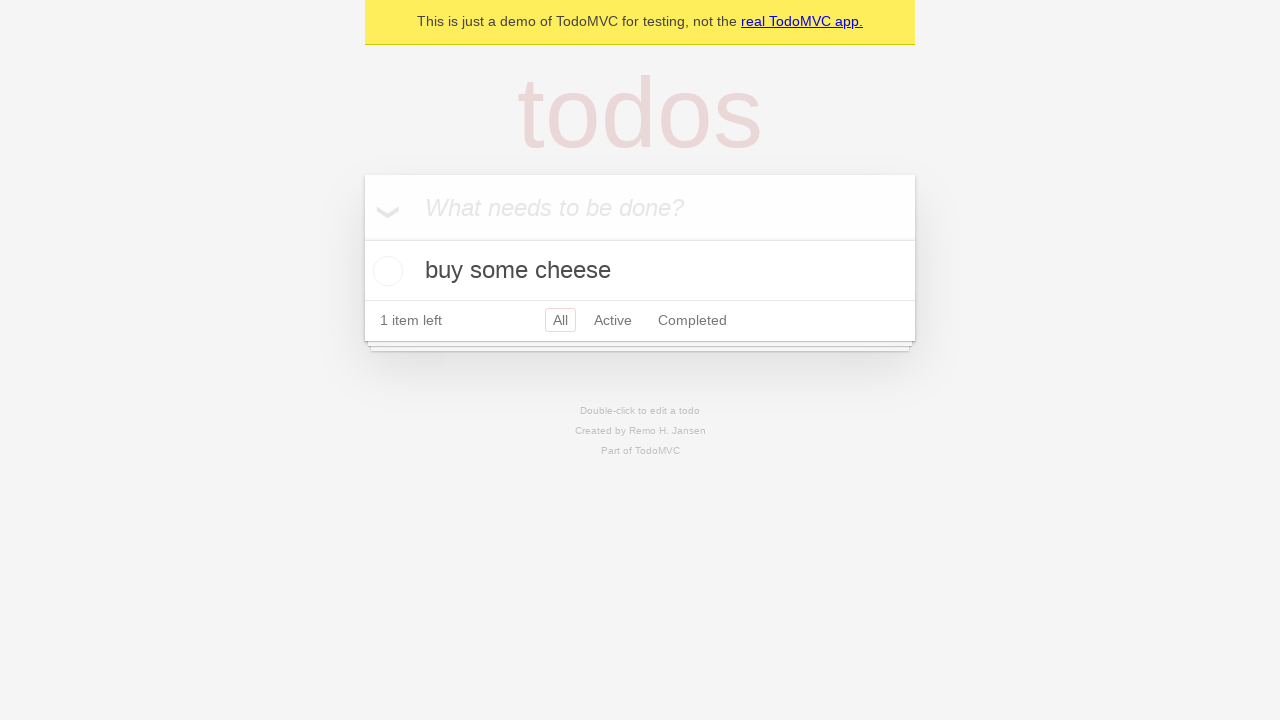

Filled todo input with 'feed the cat' on internal:attr=[placeholder="What needs to be done?"i]
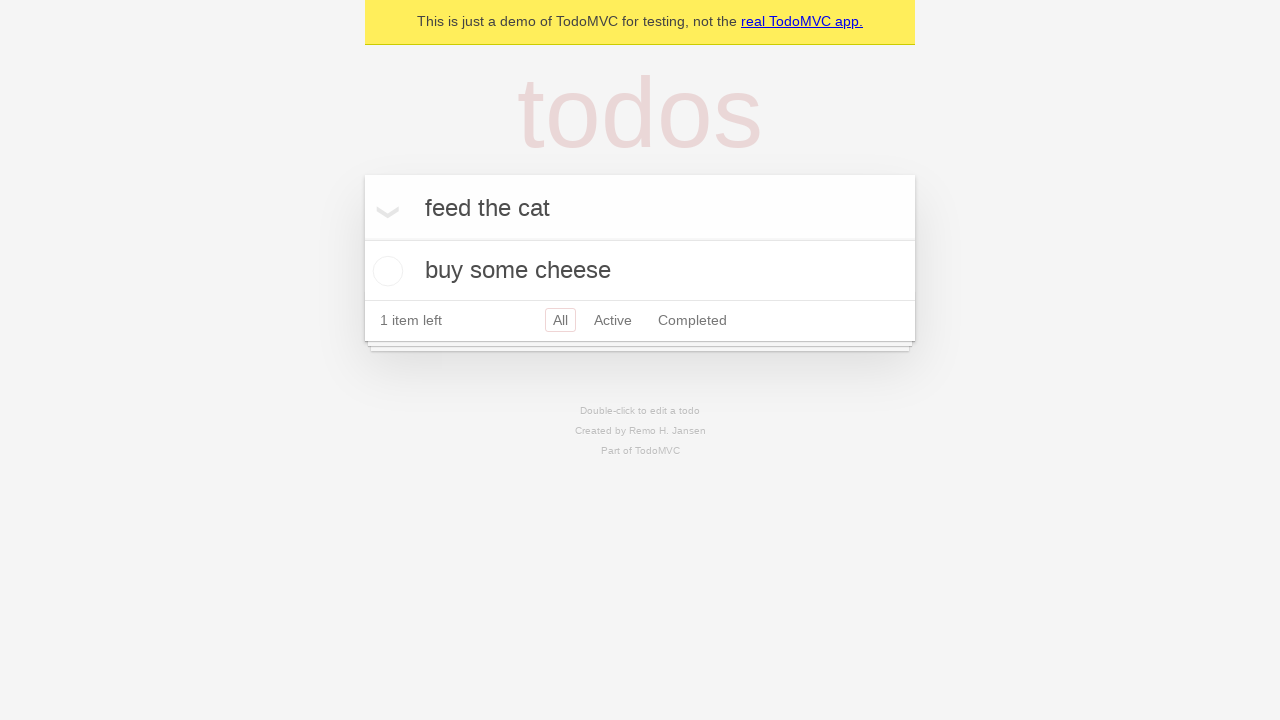

Pressed Enter to create second todo on internal:attr=[placeholder="What needs to be done?"i]
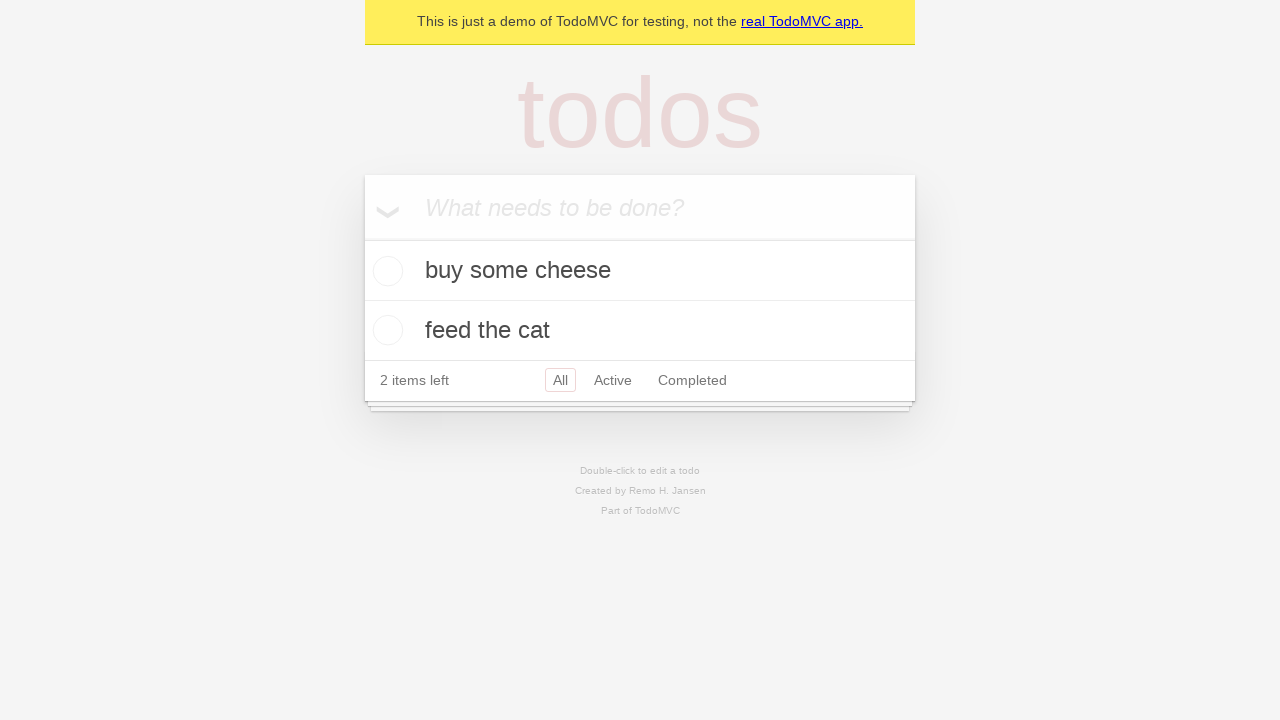

Filled todo input with 'book a doctors appointment' on internal:attr=[placeholder="What needs to be done?"i]
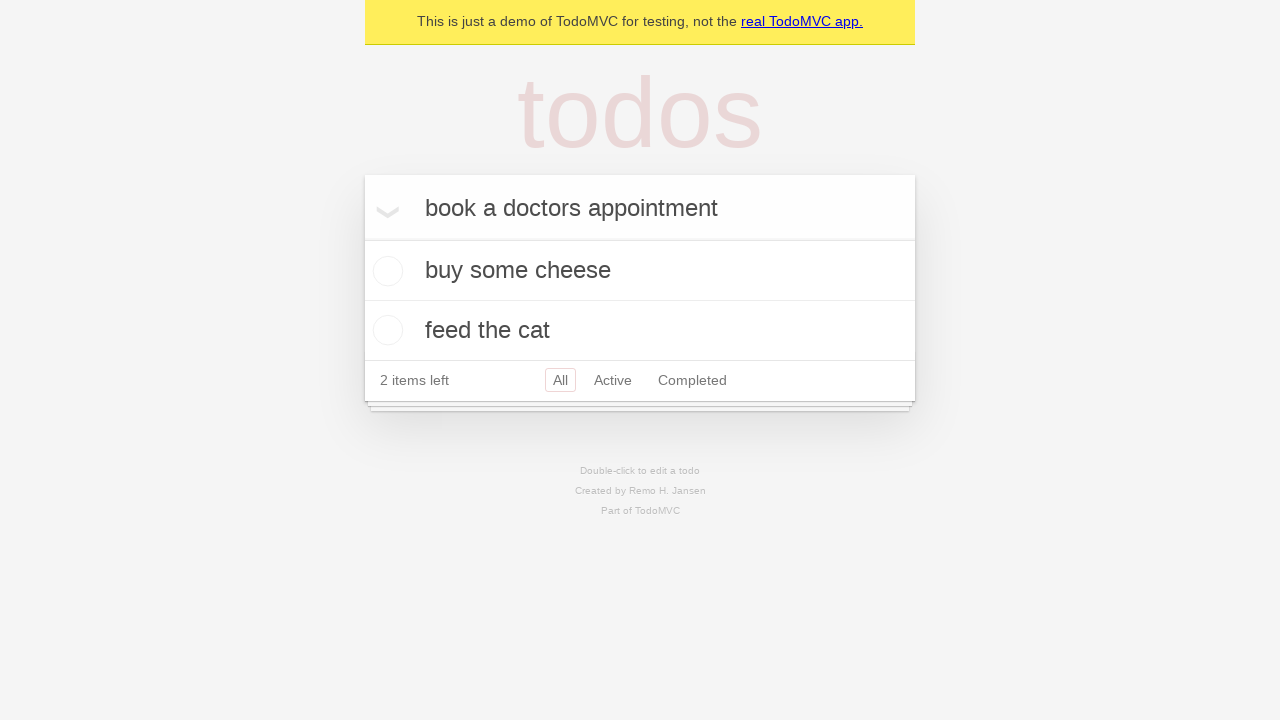

Pressed Enter to create third todo on internal:attr=[placeholder="What needs to be done?"i]
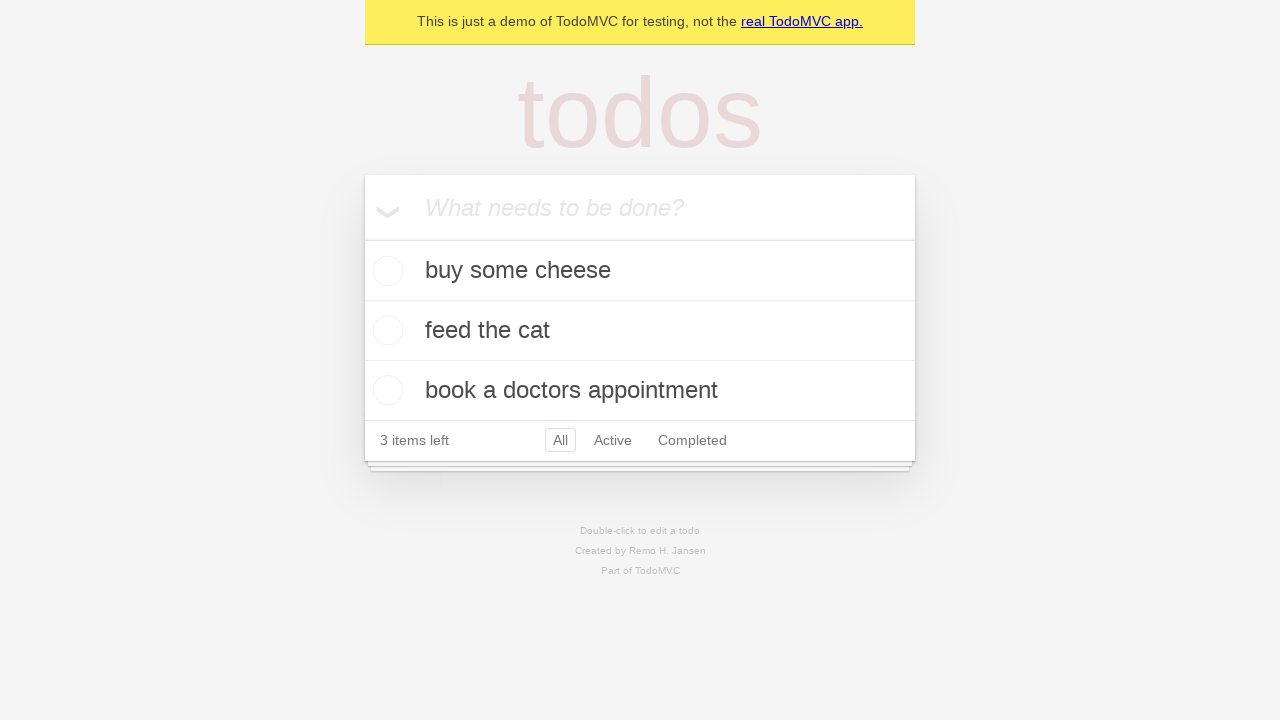

Checked the 'Mark all as complete' toggle to complete all todos at (362, 238) on internal:label="Mark all as complete"i
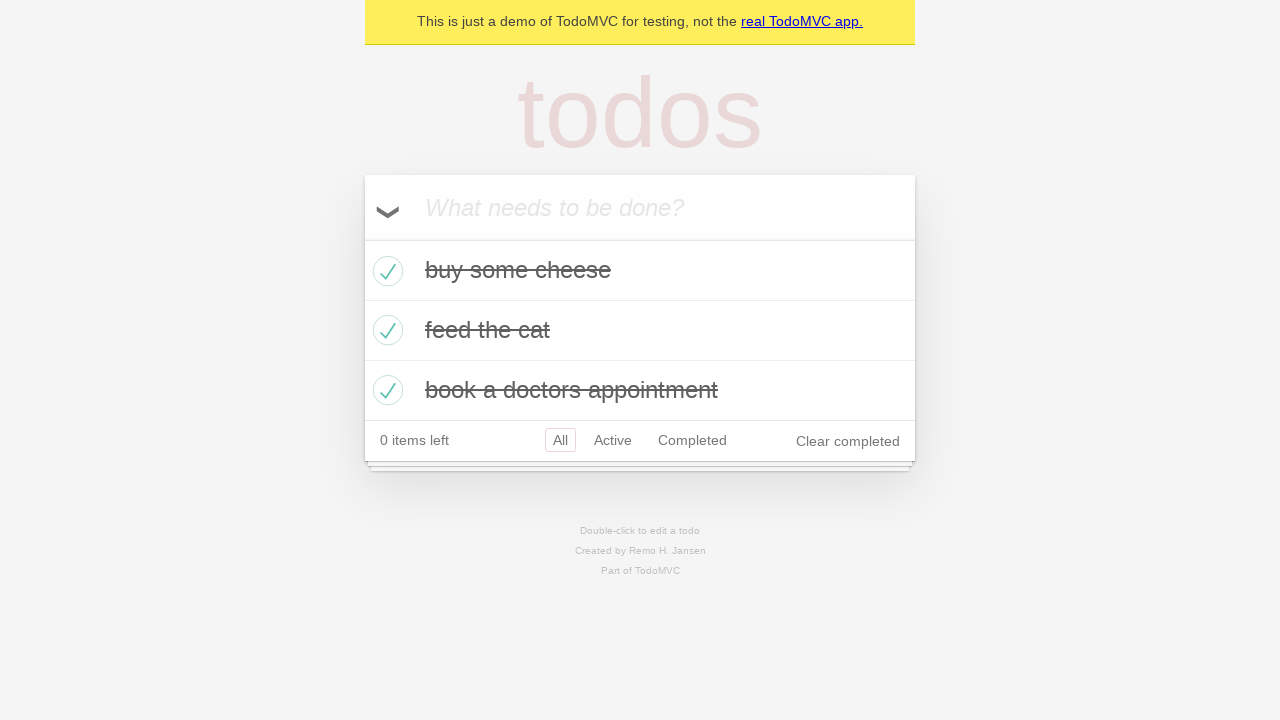

Unchecked the 'Mark all as complete' toggle to clear completed state from all todos at (362, 238) on internal:label="Mark all as complete"i
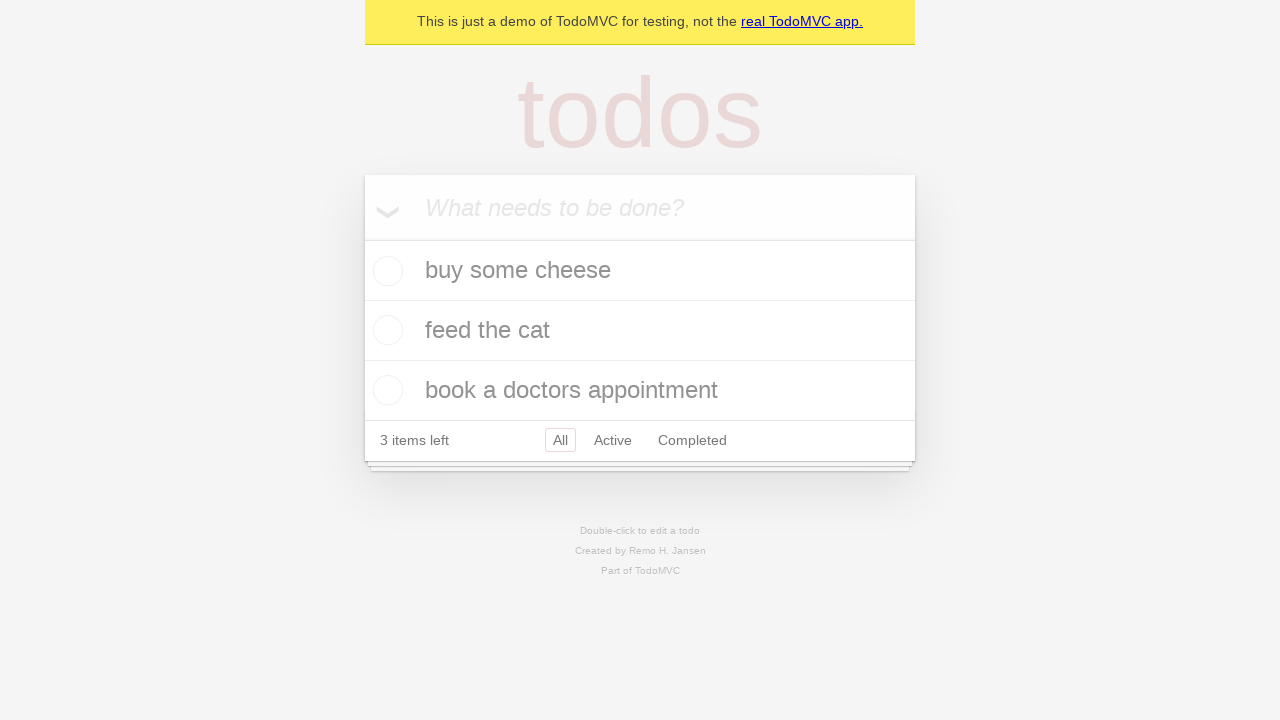

Waited for todo items to be visible and verified they are no longer marked as complete
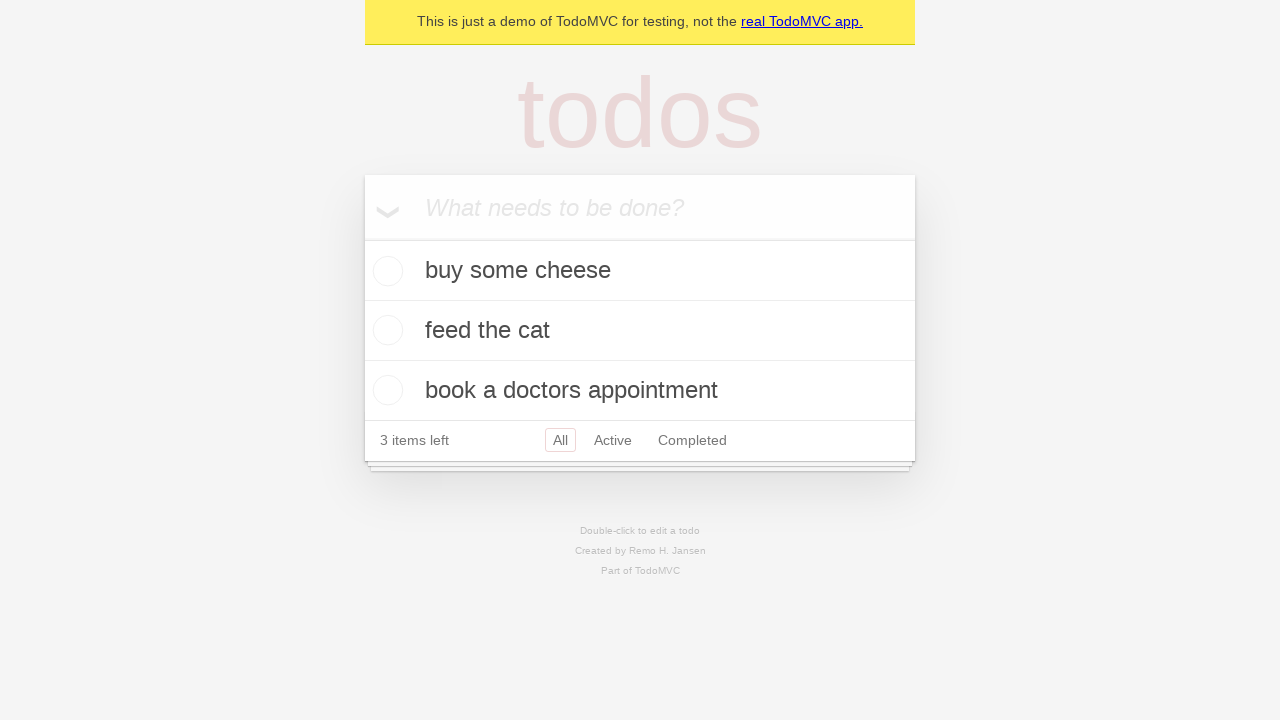

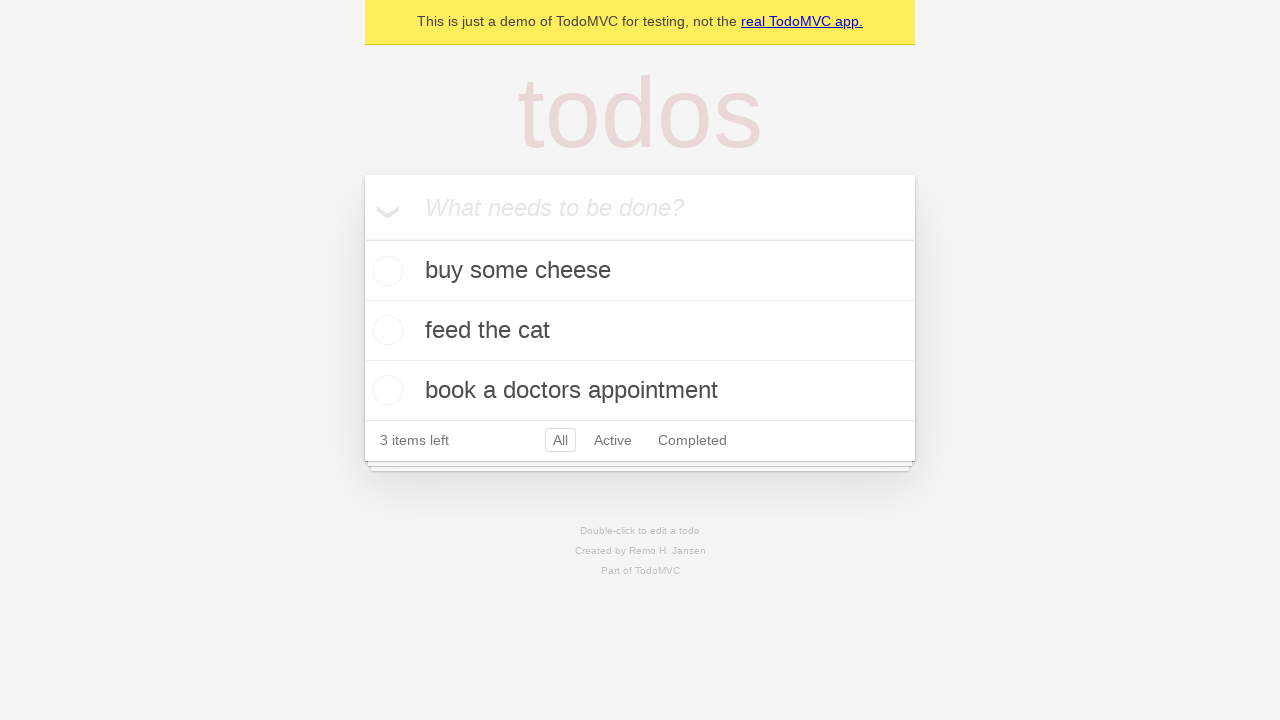